Tests form interaction by selecting radio buttons, checkboxes, filling text fields, and then clearing/unselecting them

Starting URL: https://www.techlistic.com/p/selenium-practice-form.html

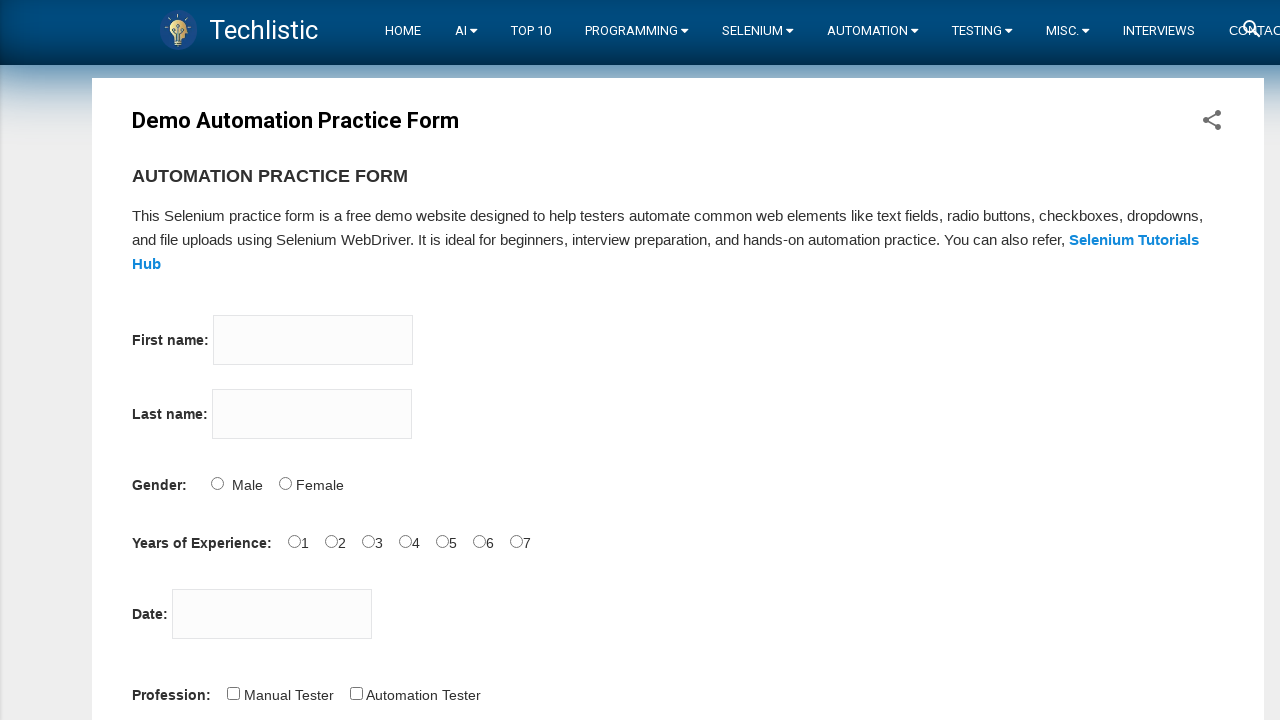

Navigated to Selenium practice form
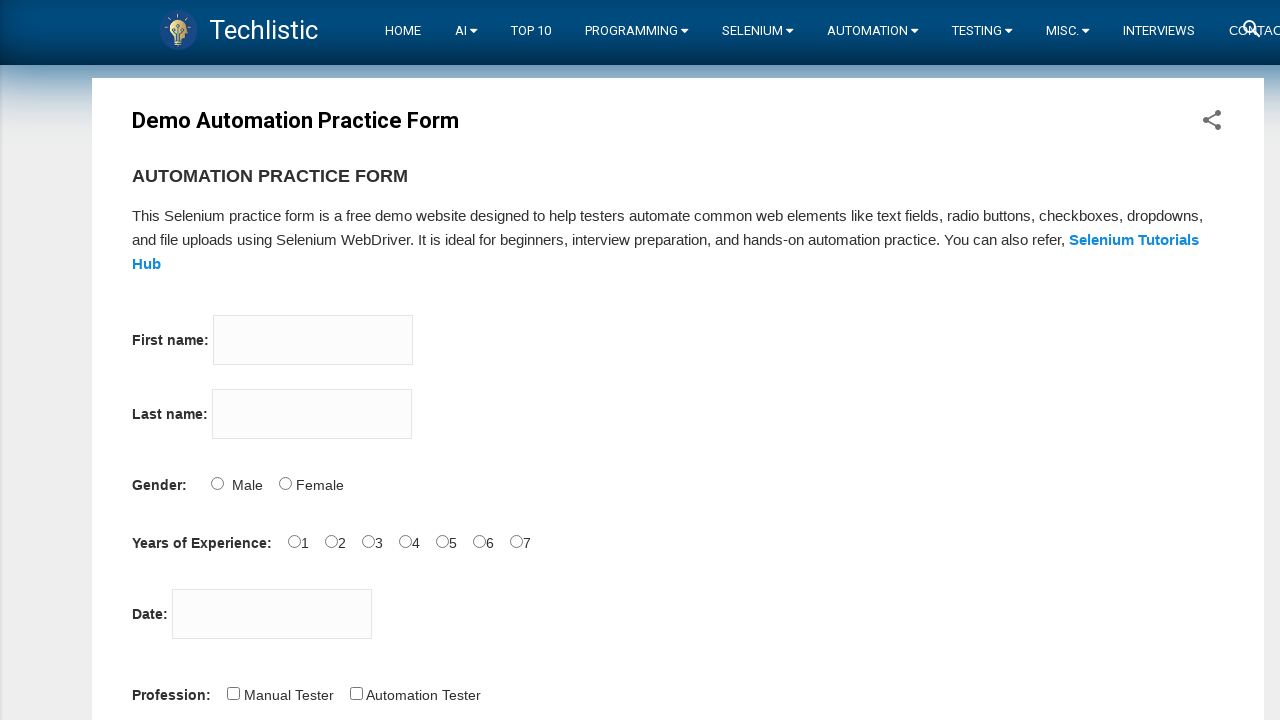

Selected 'Male' radio button at (217, 483) on input[name='sex'][value='Male']
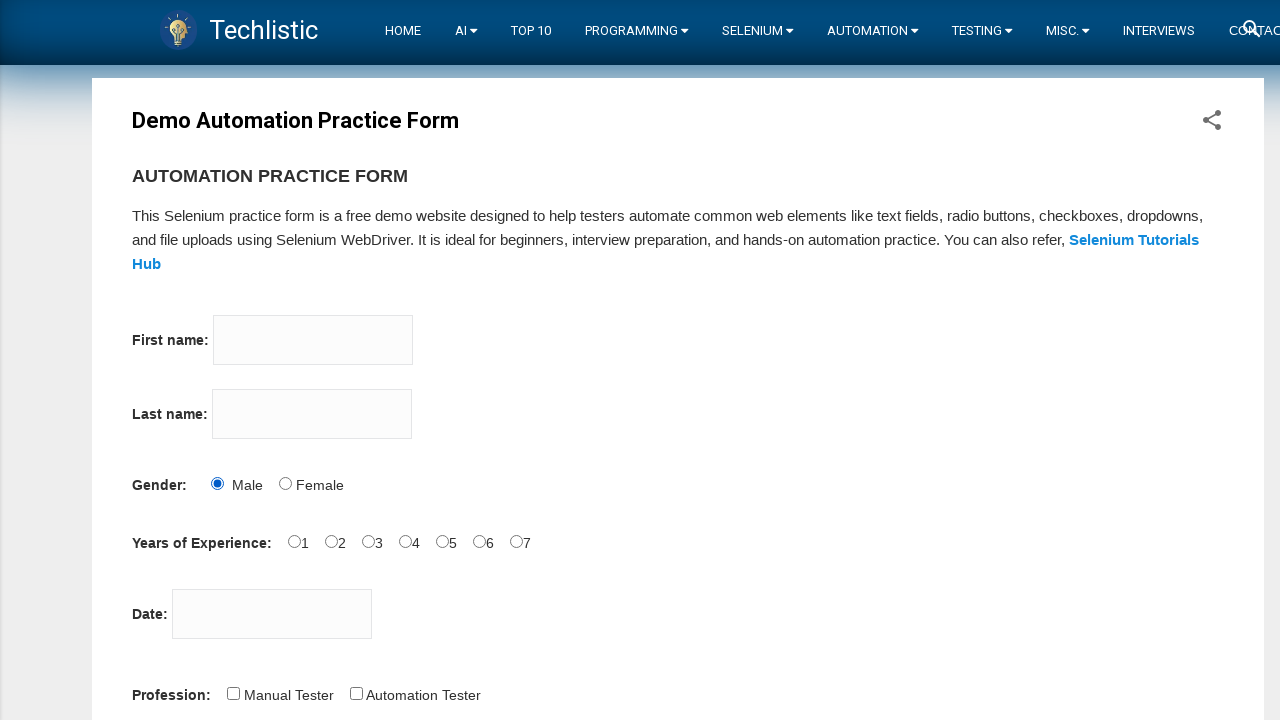

Selected '4' years experience radio button at (405, 541) on input[name='exp'][value='4']
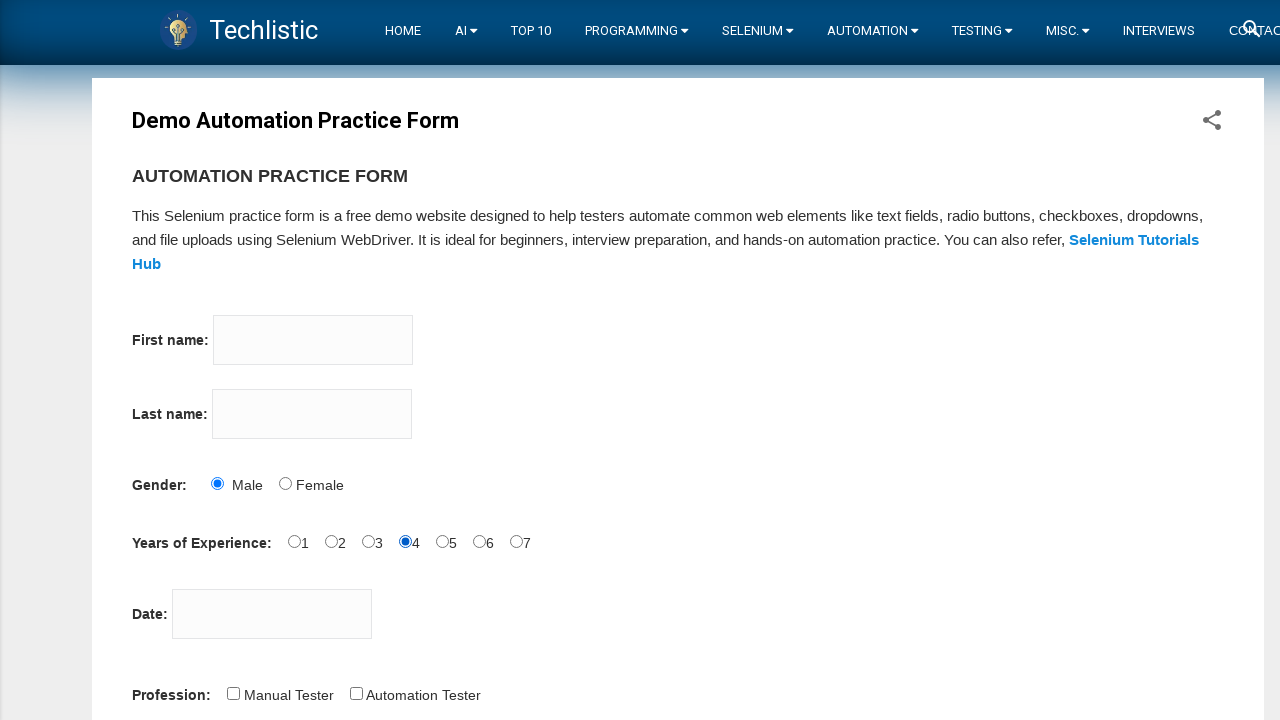

Checked first profession checkbox at (233, 693) on #profession-0
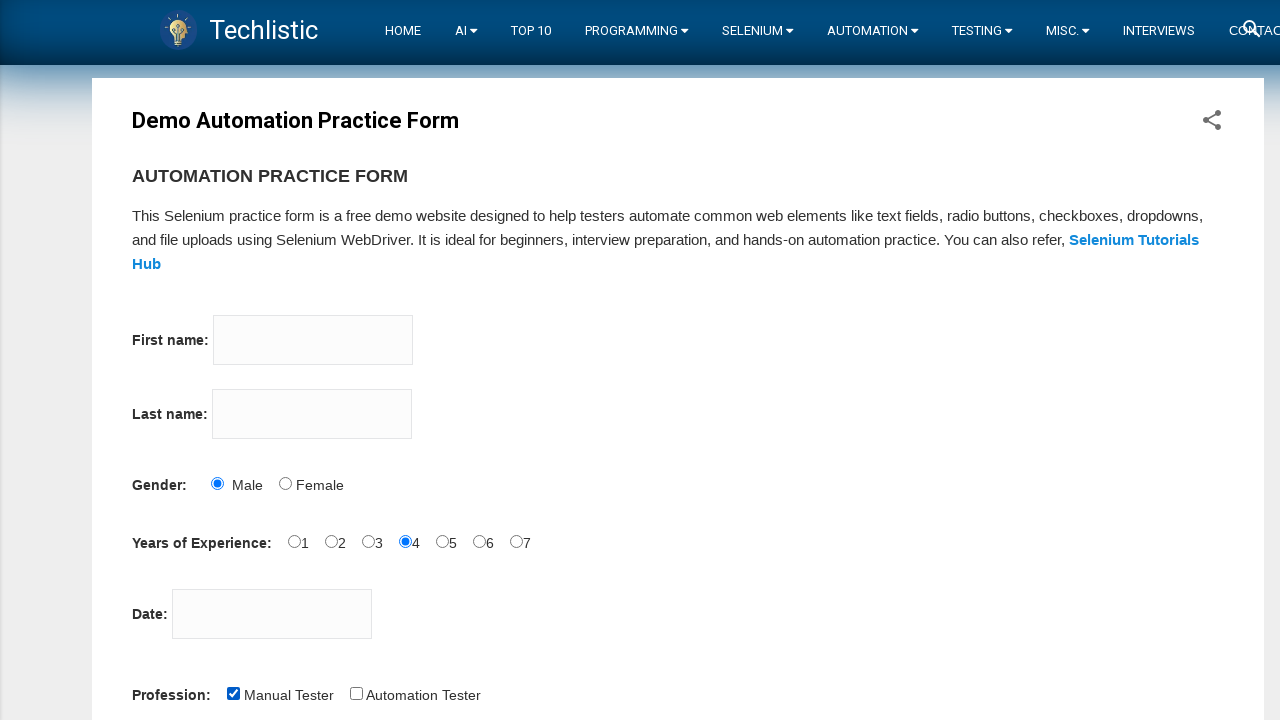

Checked second profession checkbox at (356, 693) on #profession-1
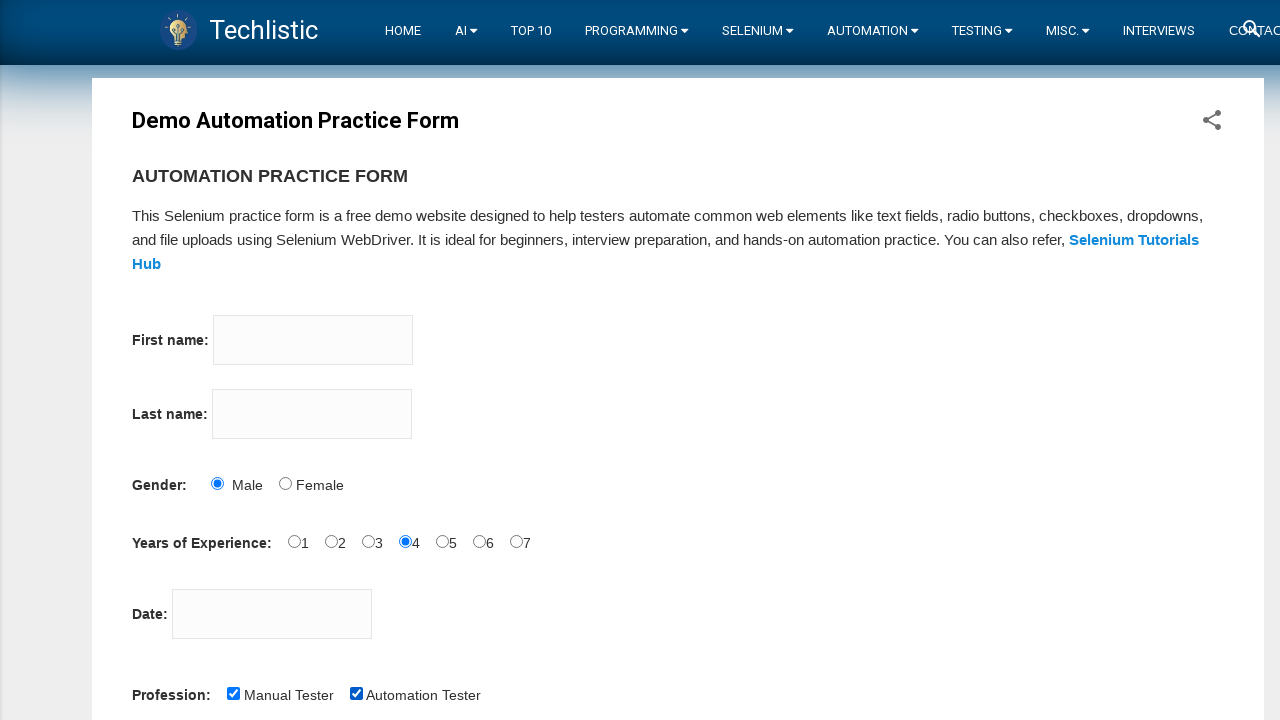

Filled firstname field with 'Balakrishna' on input[name='firstname']
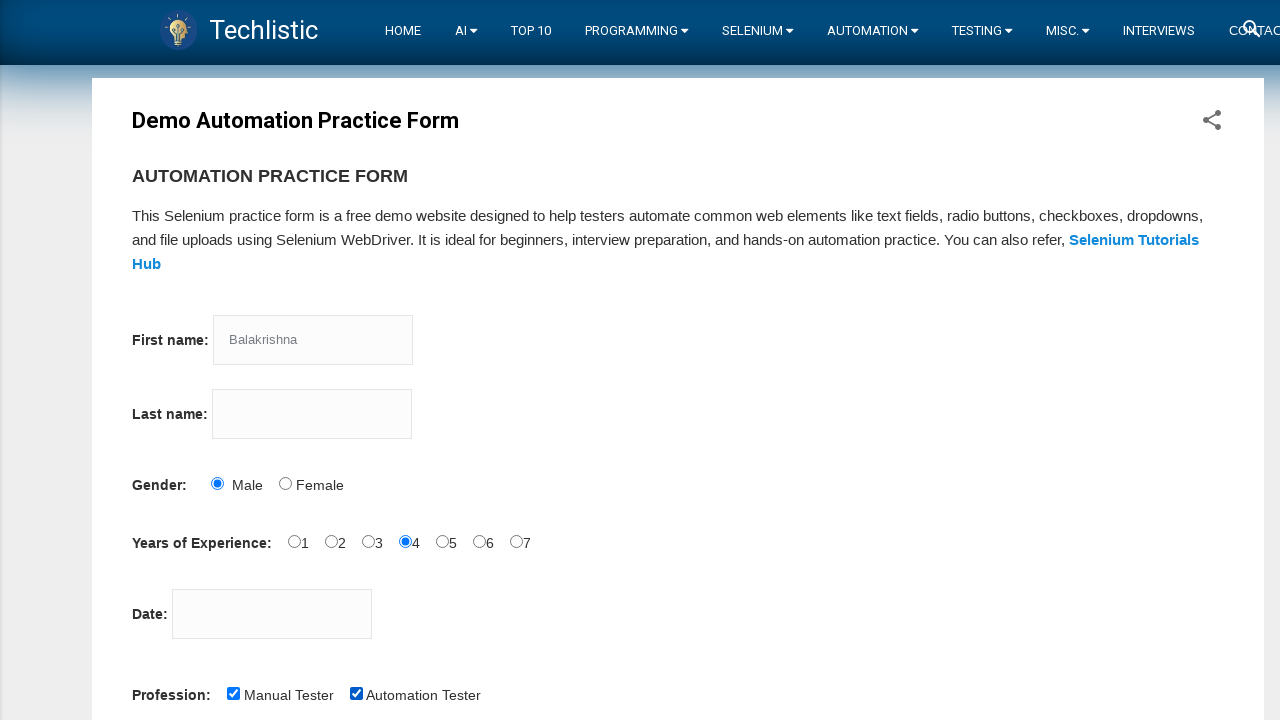

Filled lastname field with 'Bandari' on input[name='lastname']
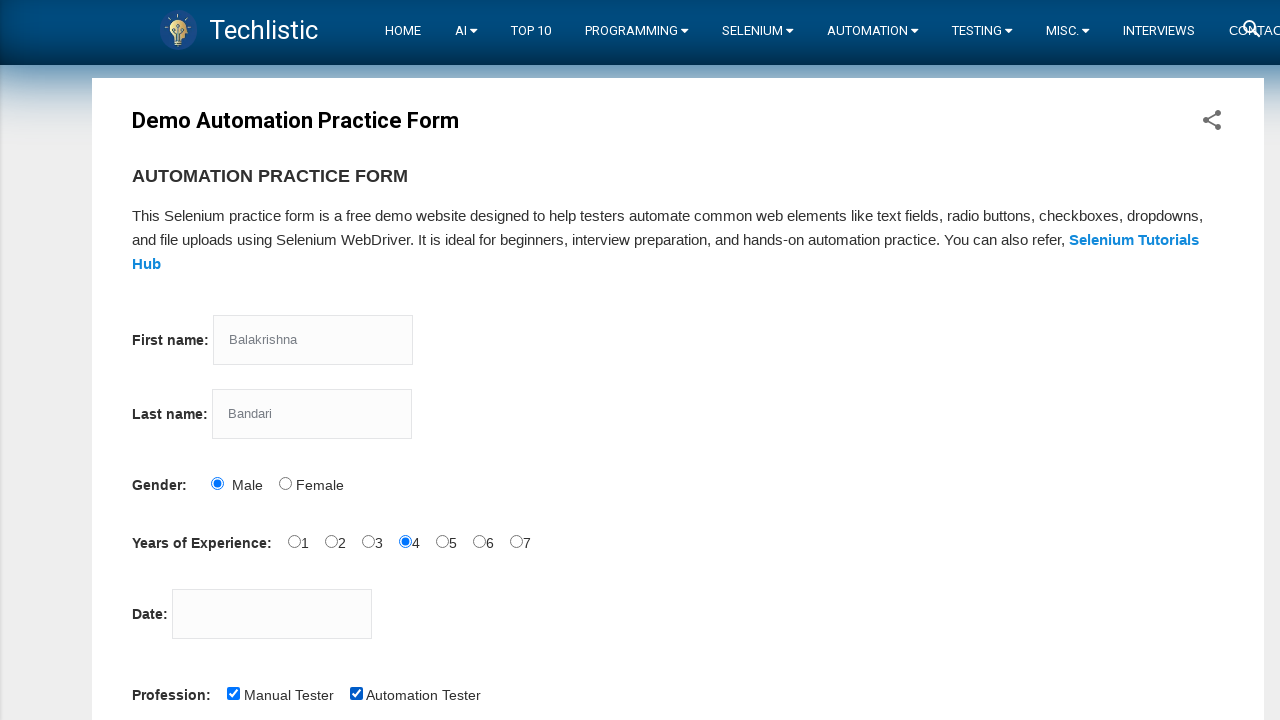

Filled date picker with '10/04/1996' on #datepicker
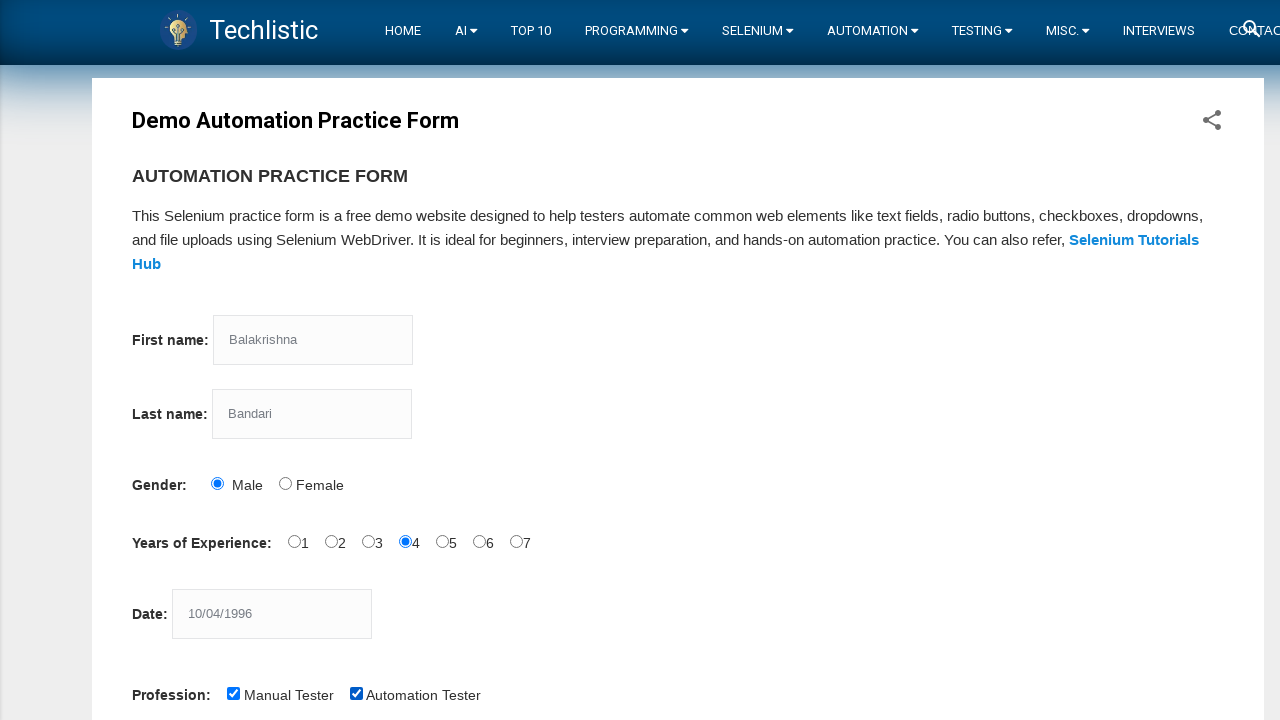

Checked tool checkbox at (446, 360) on #tool-2
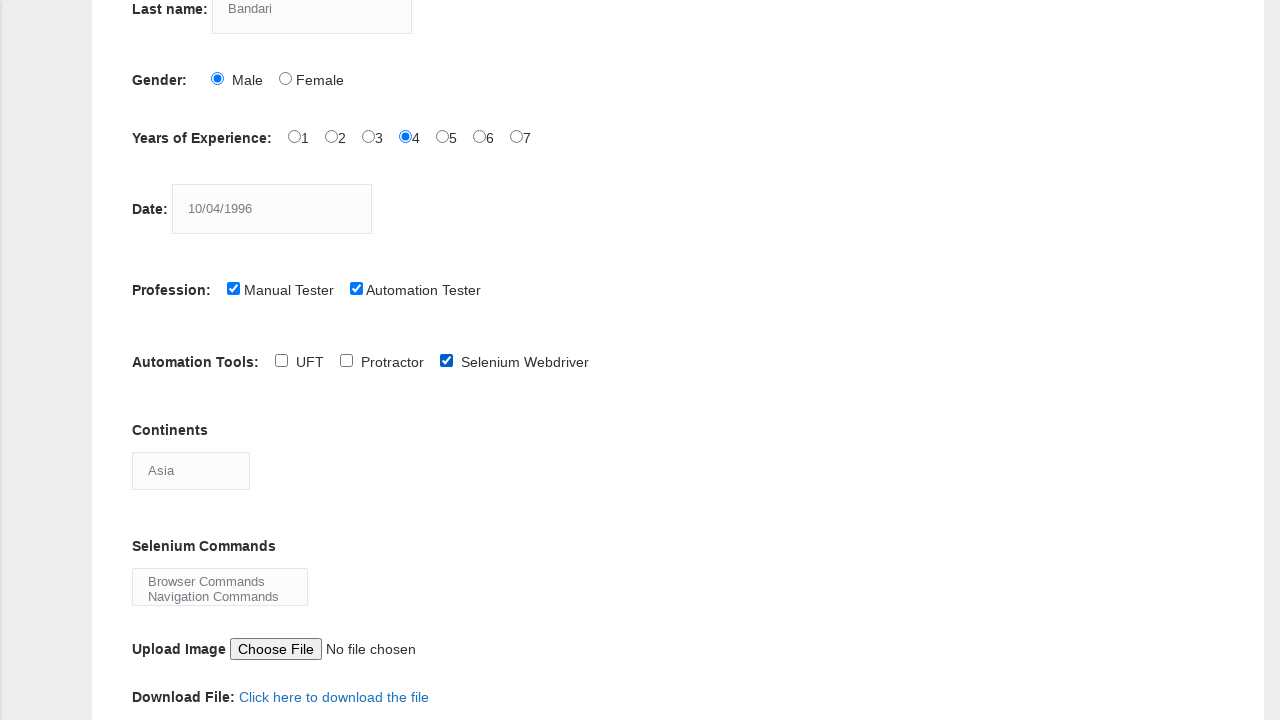

Cleared date picker field on #datepicker
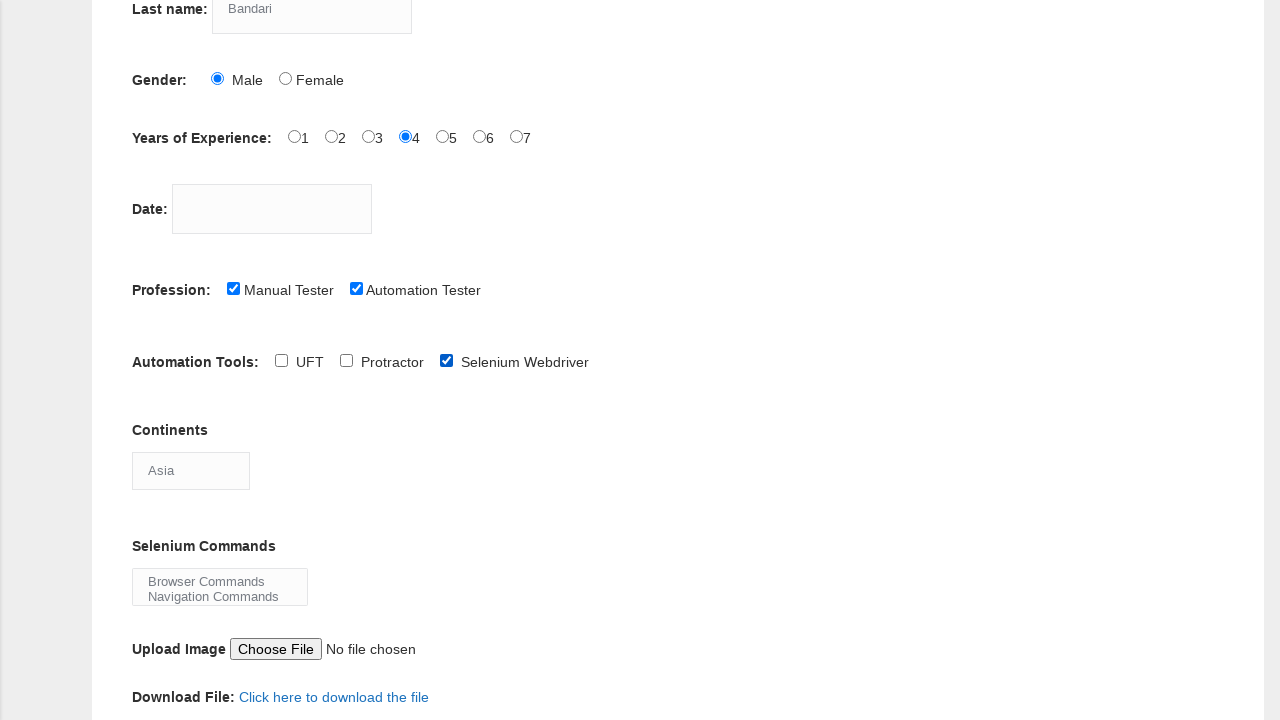

Cleared lastname field on input[name='lastname']
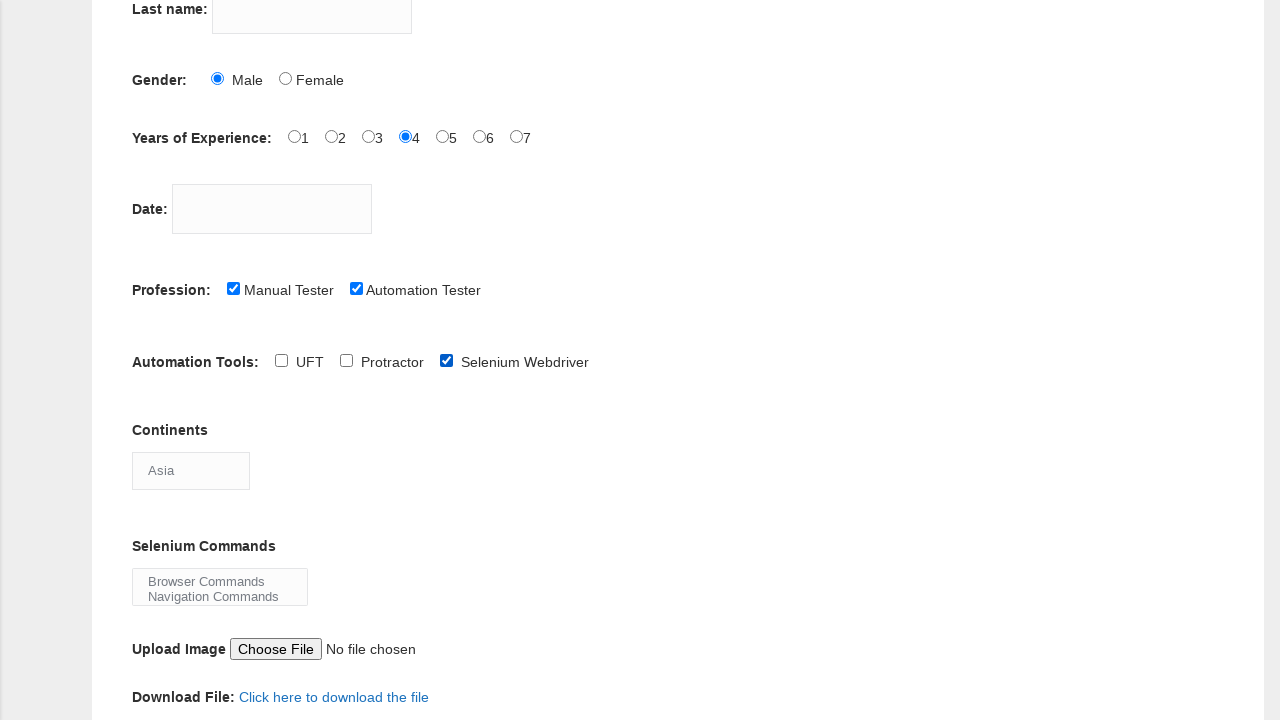

Cleared firstname field on input[name='firstname']
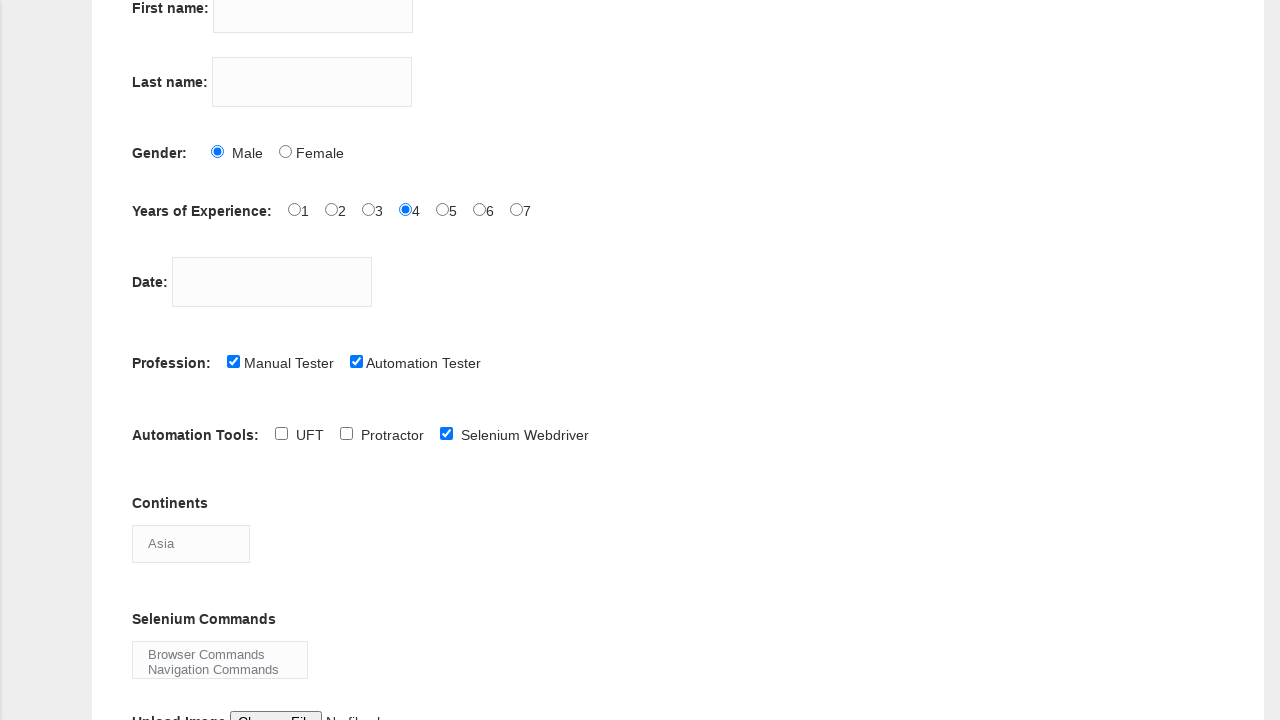

Unchecked tool checkbox at (446, 433) on #tool-2
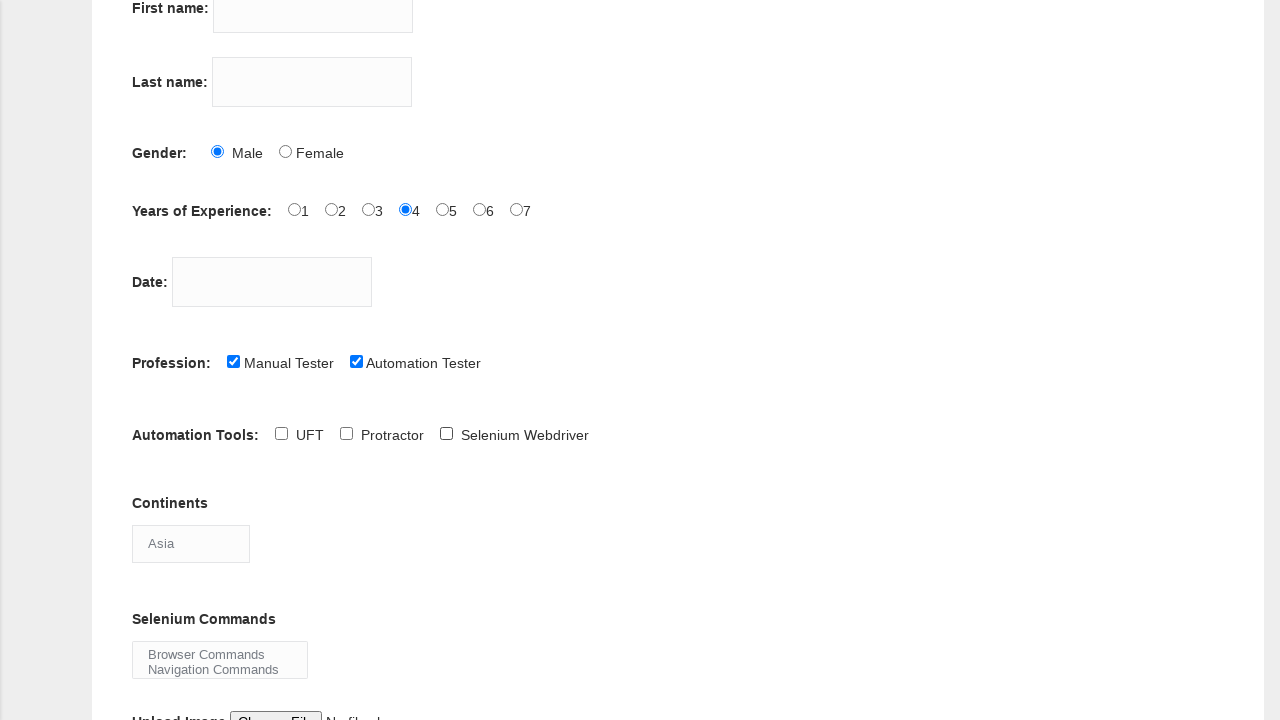

Unchecked first profession checkbox at (233, 361) on #profession-0
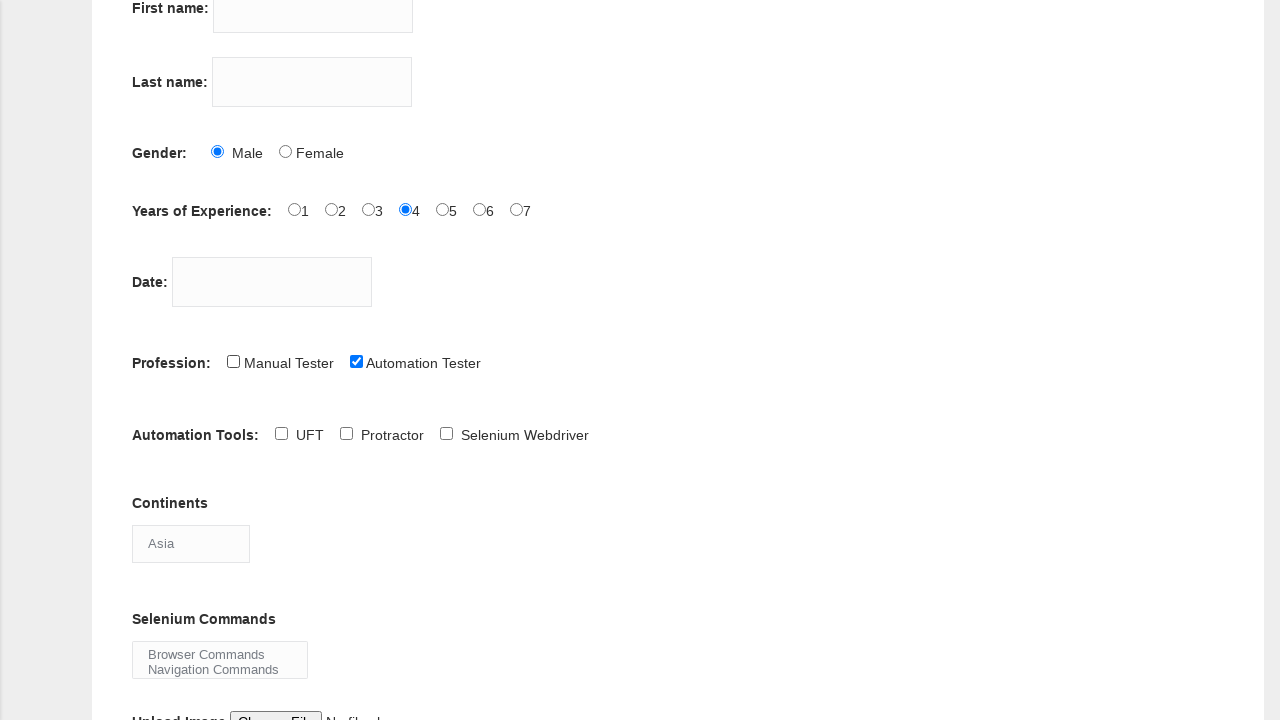

Unchecked second profession checkbox at (356, 361) on #profession-1
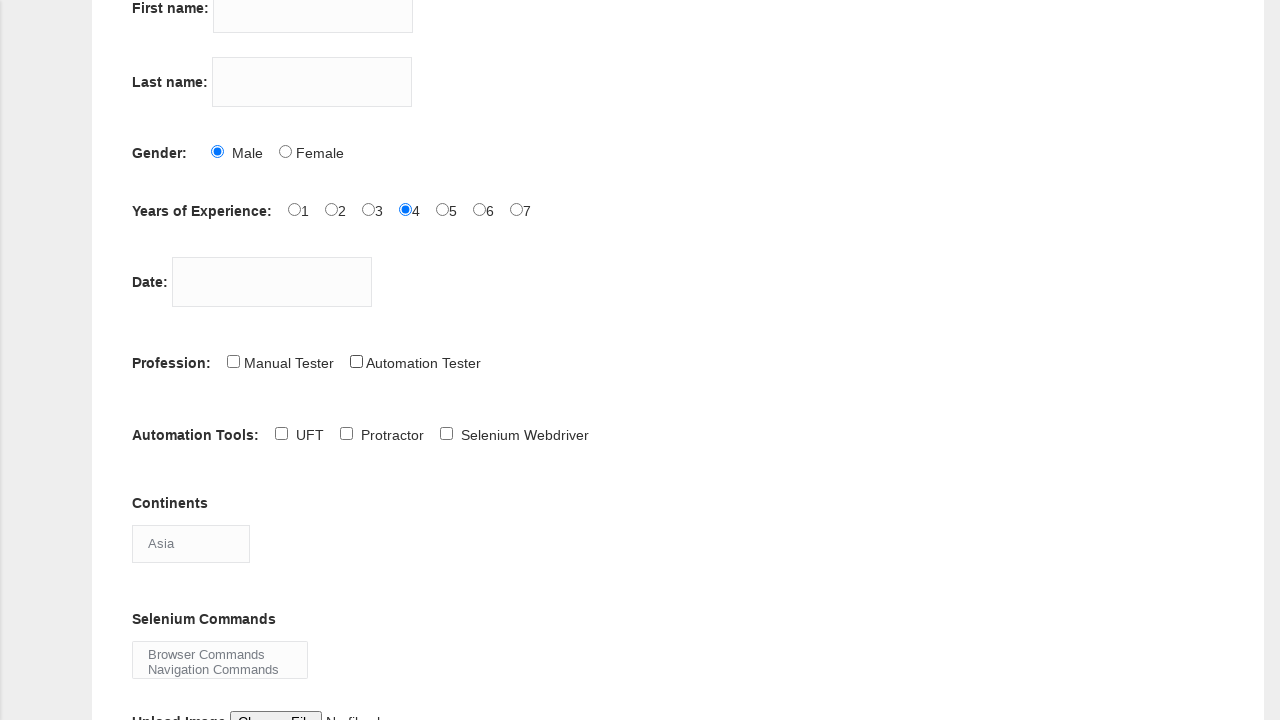

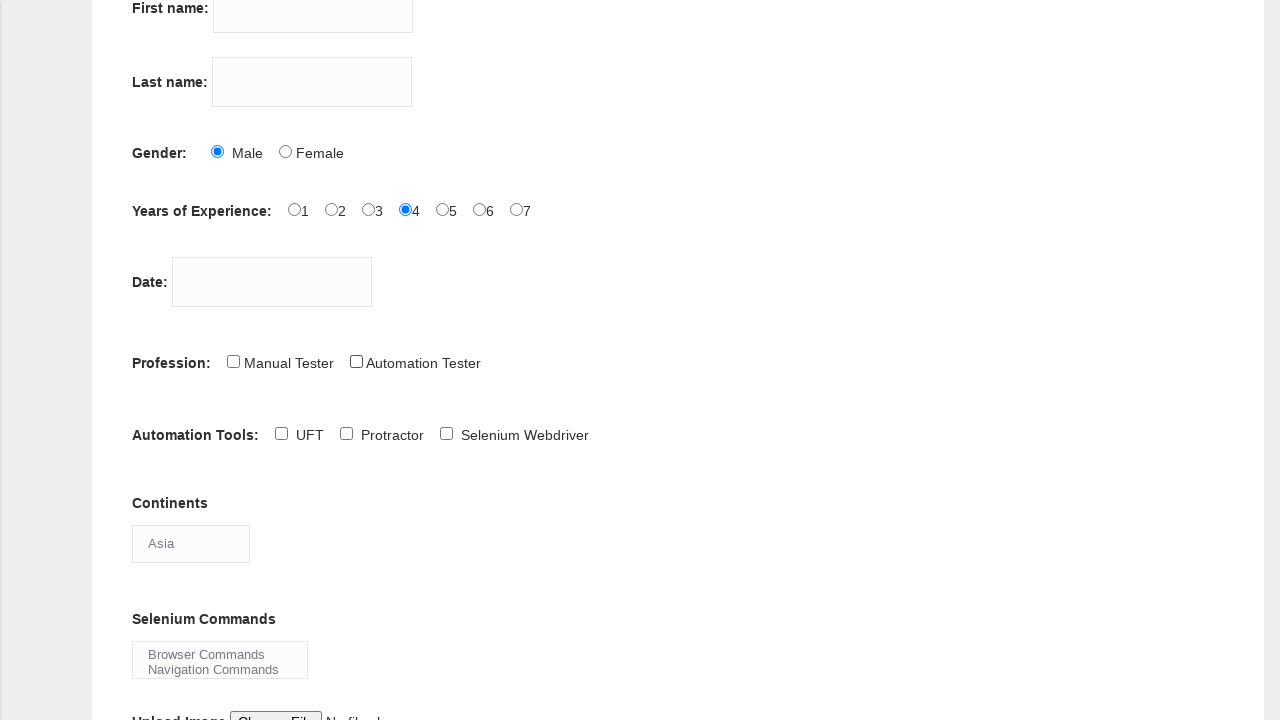